Tests checkbox functionality on a dynamic controls training page by clicking a checkbox to select it, then clicking again to deselect it.

Starting URL: https://v1.training-support.net/selenium/dynamic-controls

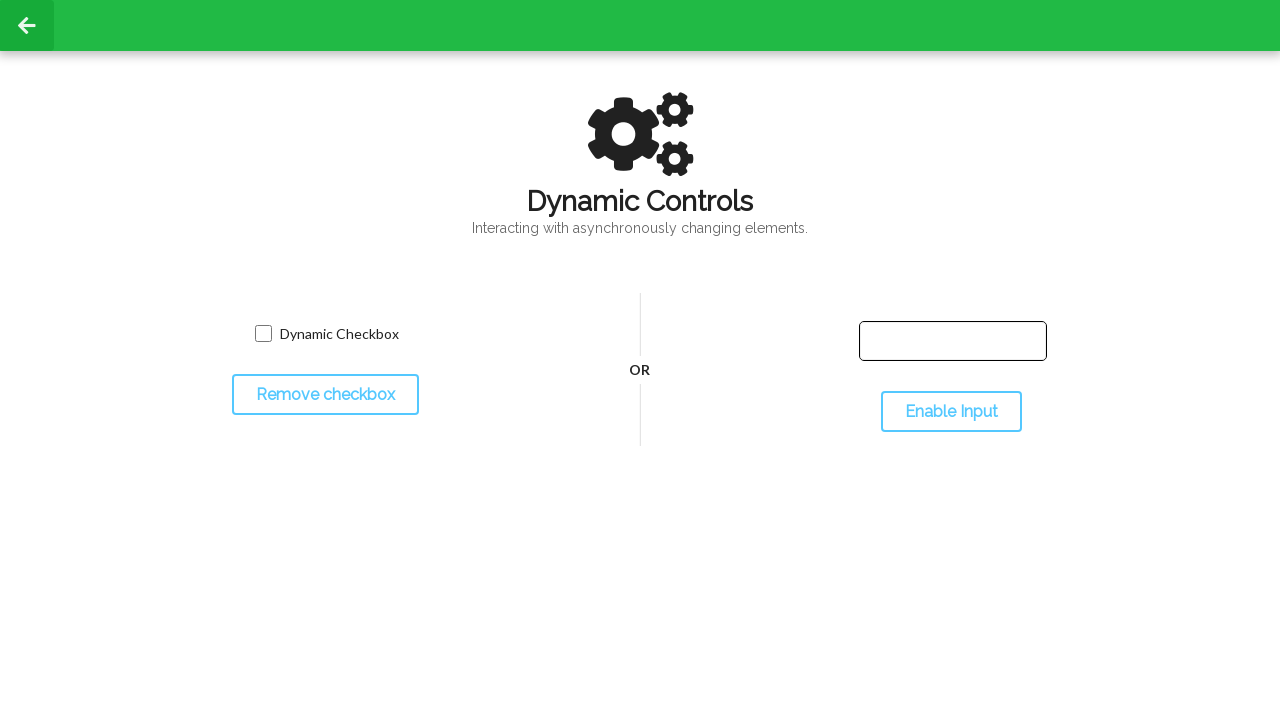

Clicked checkbox to select it at (263, 334) on input[name='toggled']
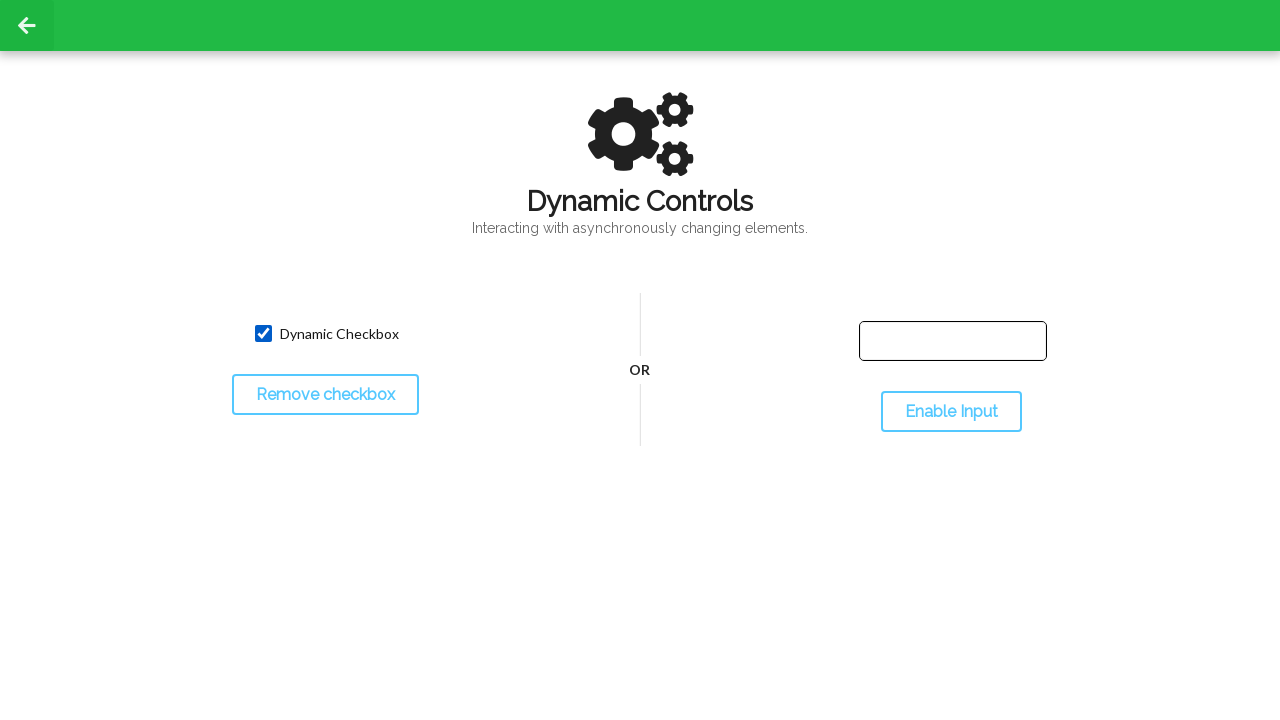

Located checkbox element
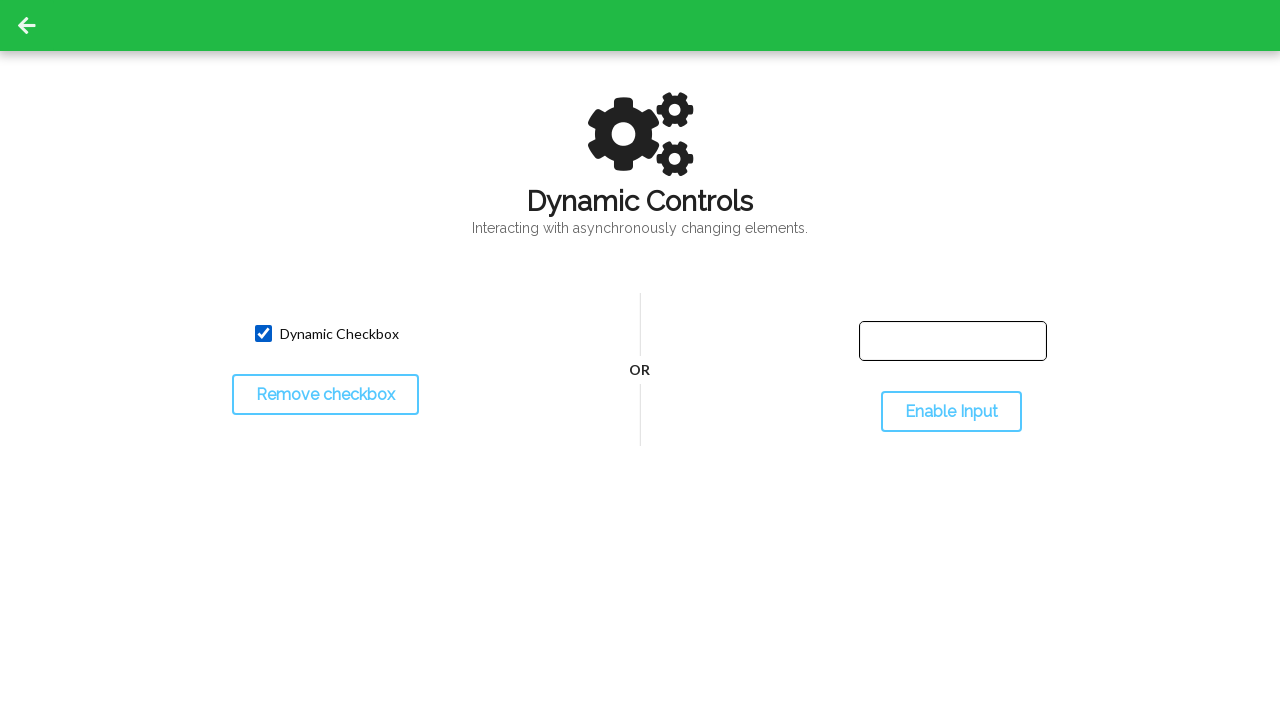

Verified checkbox is selected
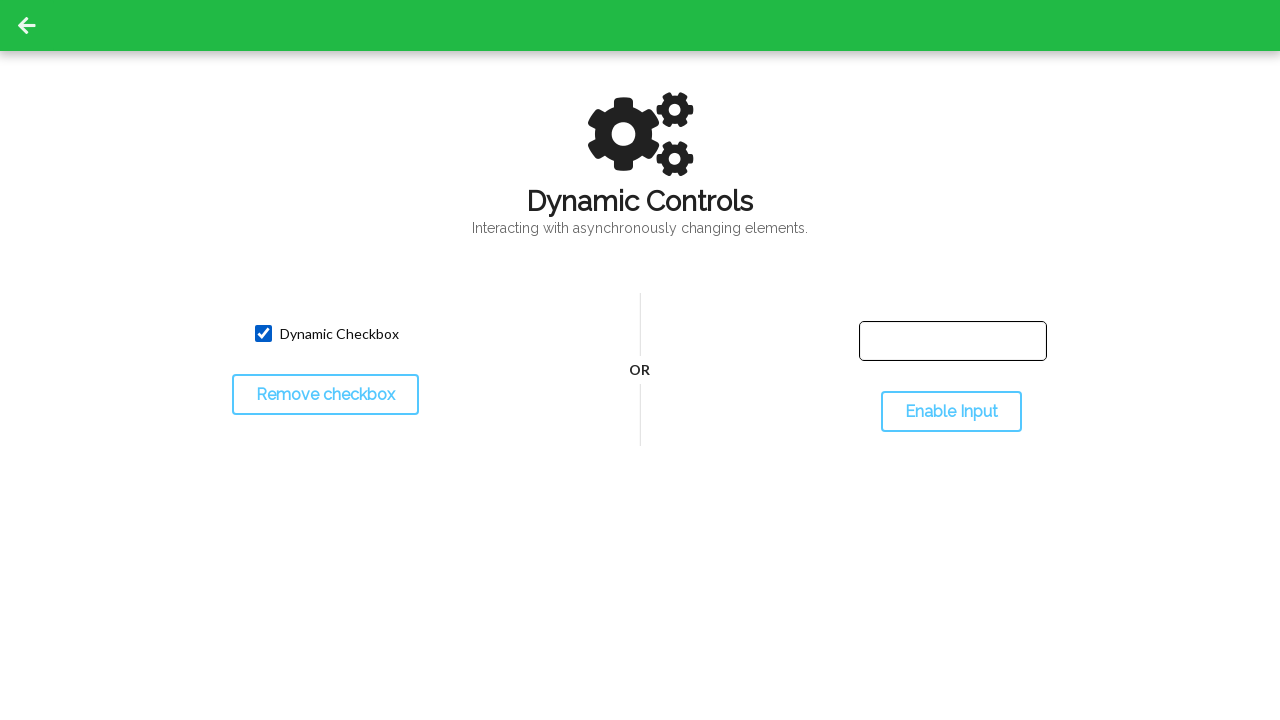

Clicked checkbox to deselect it at (263, 334) on input[name='toggled']
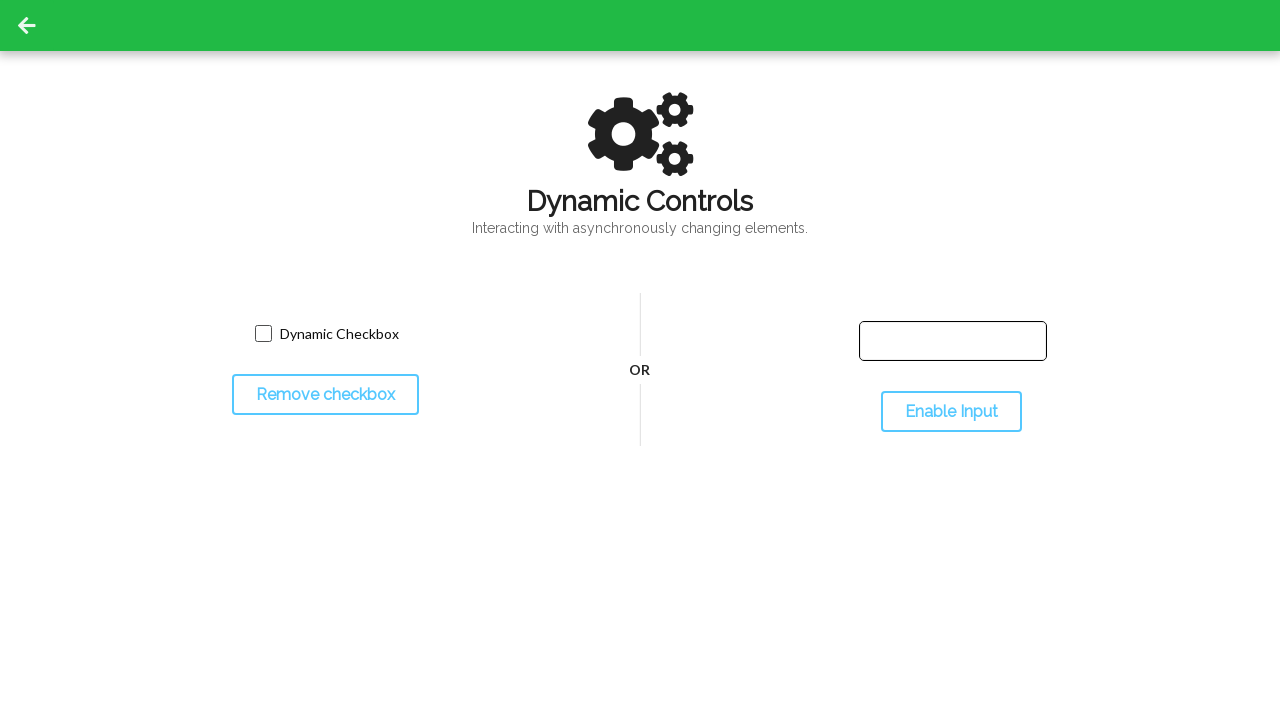

Verified checkbox is deselected
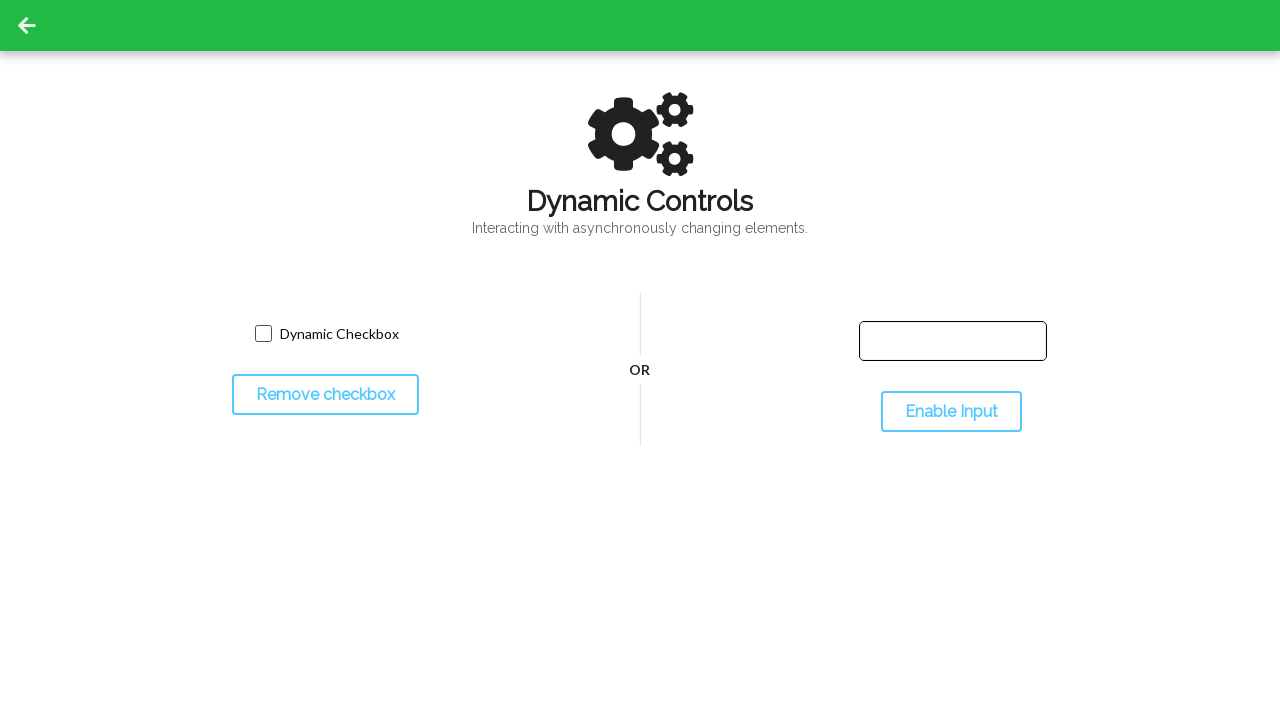

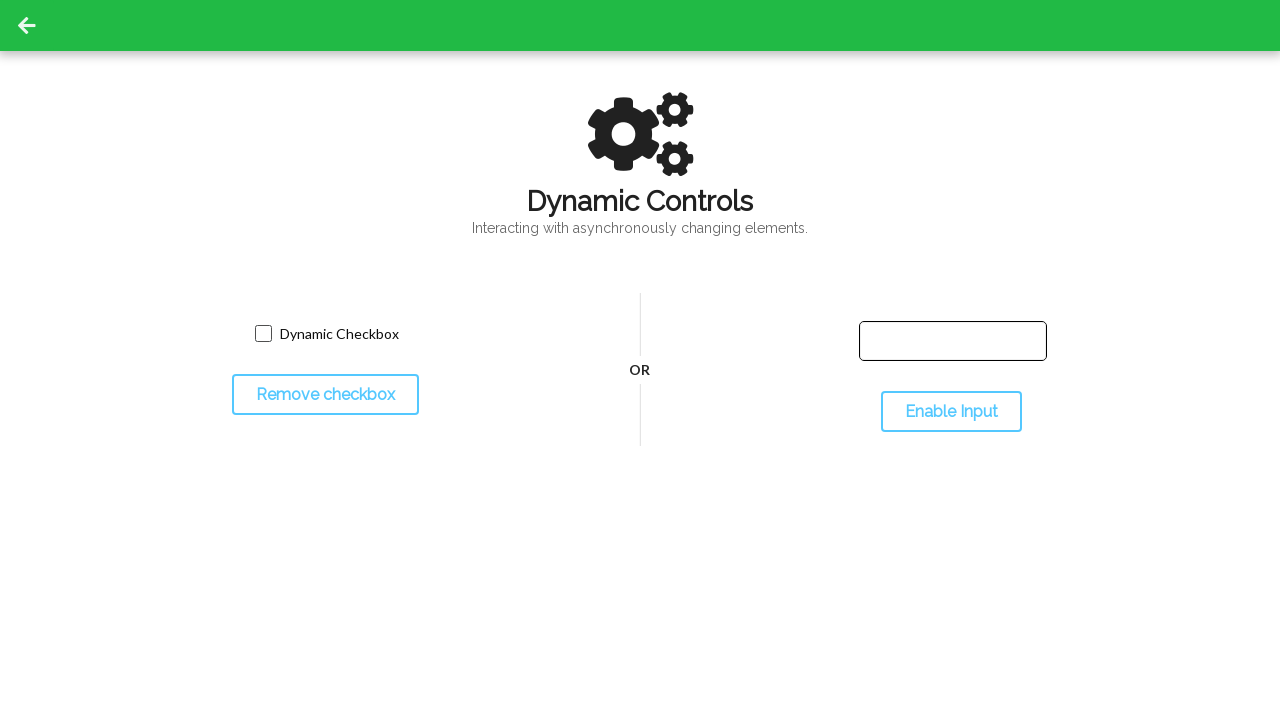